Navigates to an HTML forms tutorial page and selects the "milk" radio button from a radio button group to demonstrate radio button interaction.

Starting URL: http://echoecho.com/htmlforms10.htm

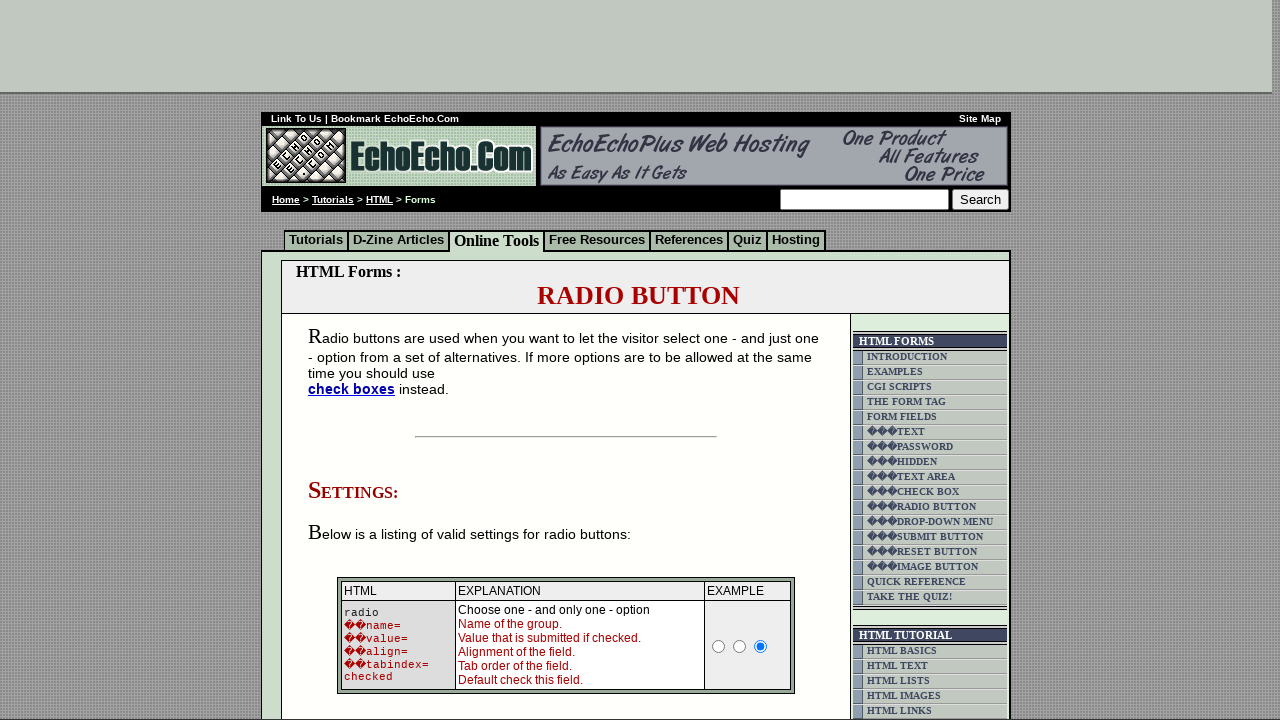

Waited for radio button group 'group1' to load on HTML forms tutorial page
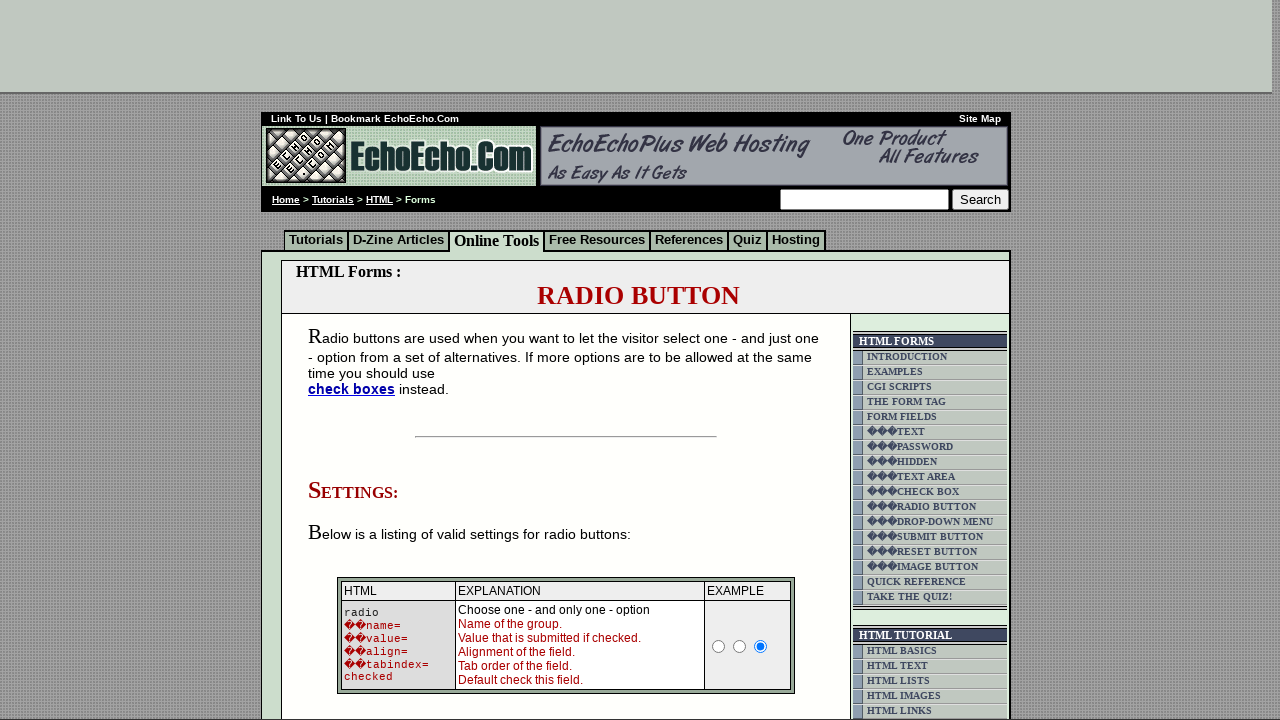

Located all radio buttons in group1
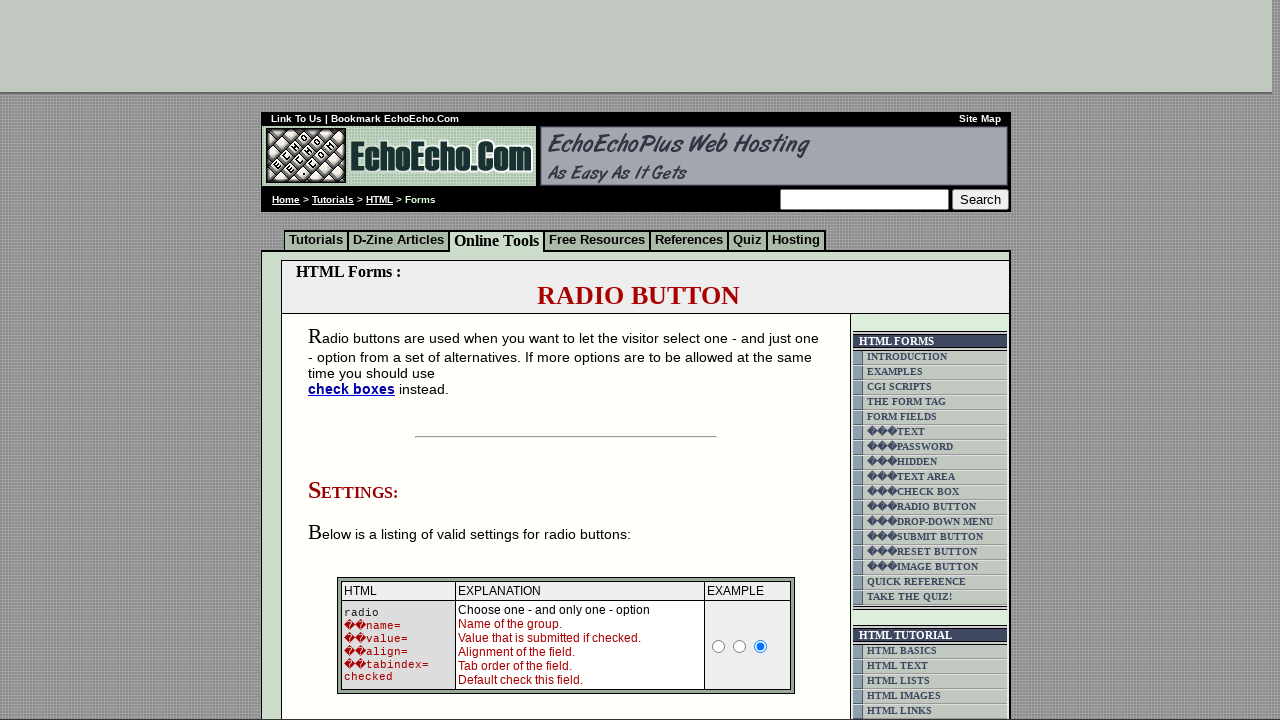

Found 3 radio buttons in the group
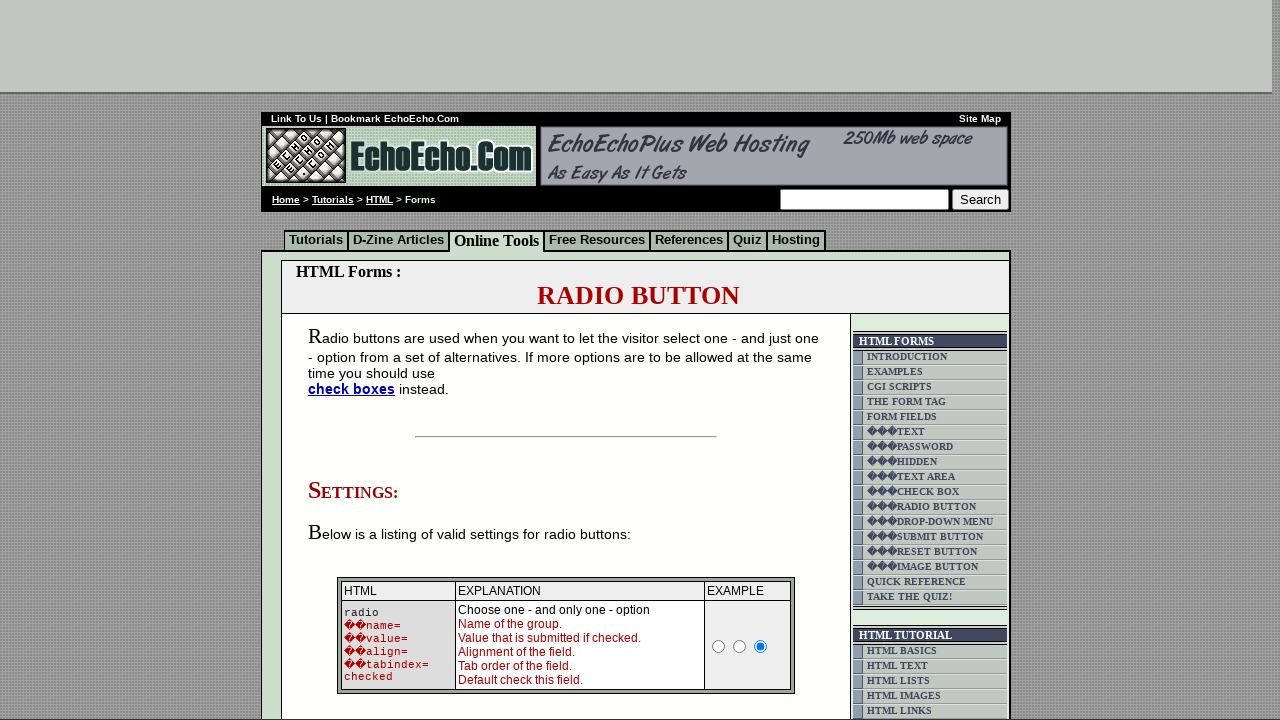

Selected radio button at index 0
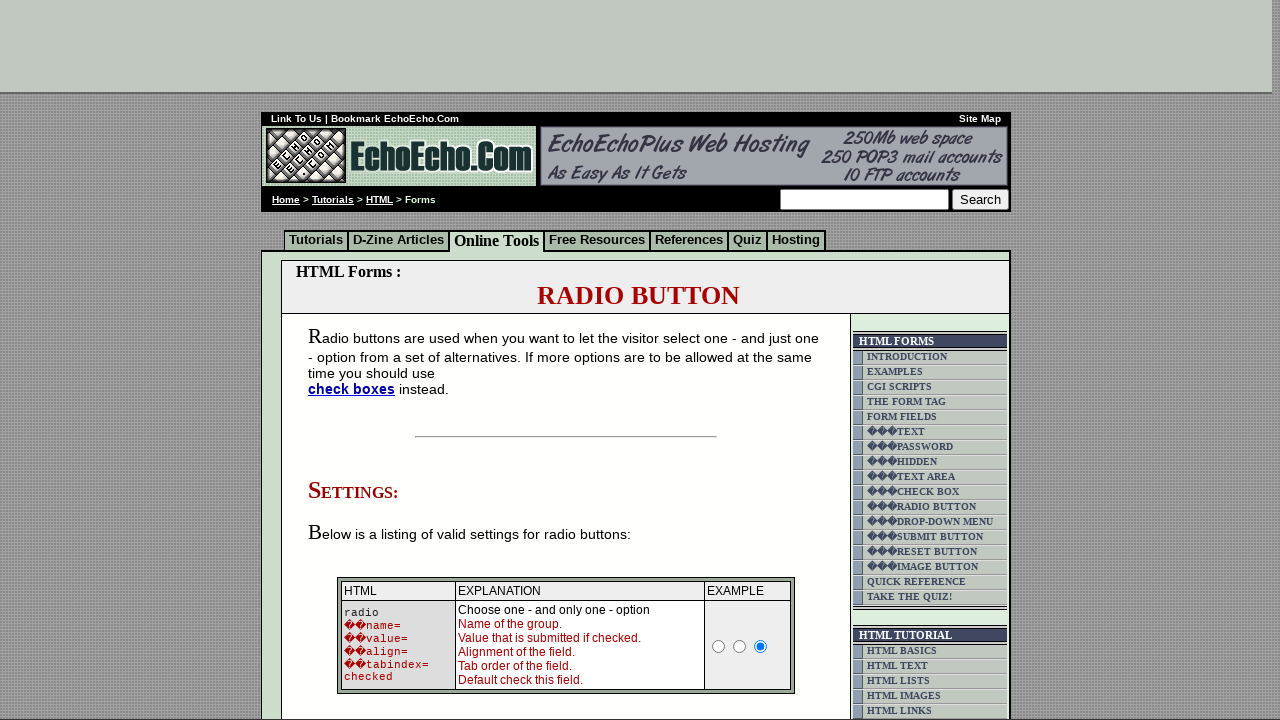

Retrieved value attribute: Milk
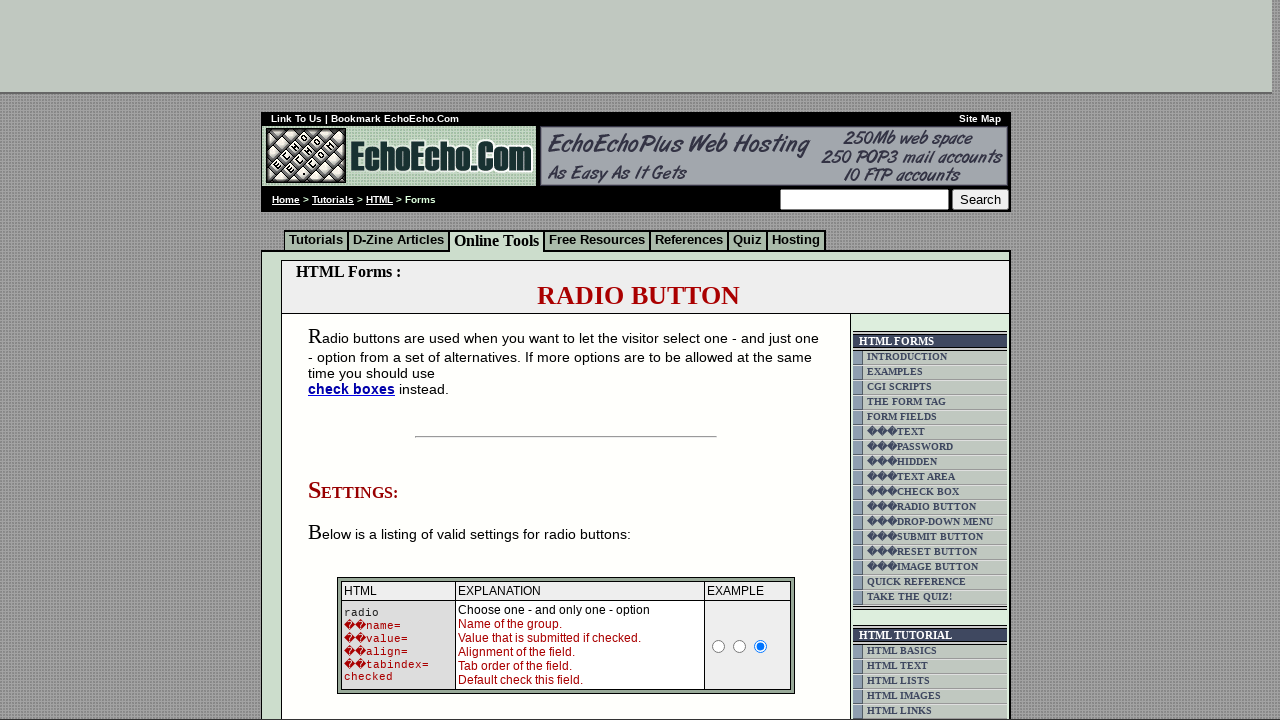

Clicked the 'milk' radio button at (356, 360) on input[name='group1'] >> nth=0
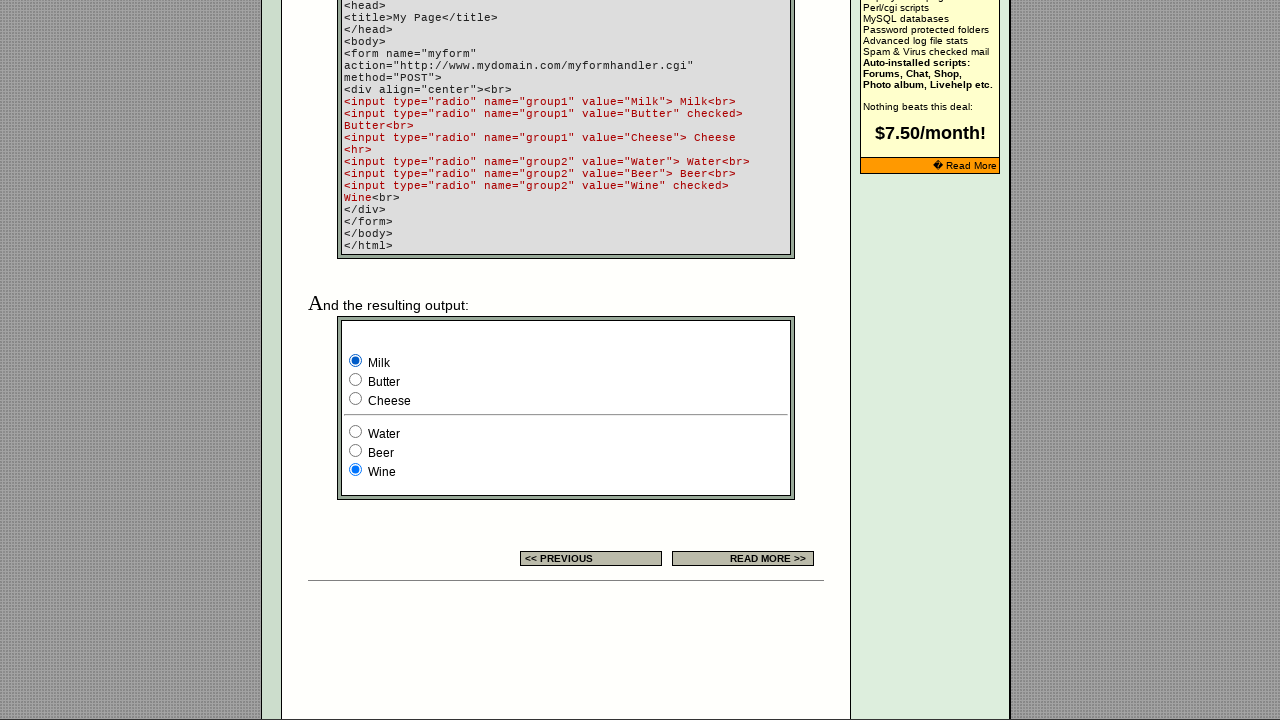

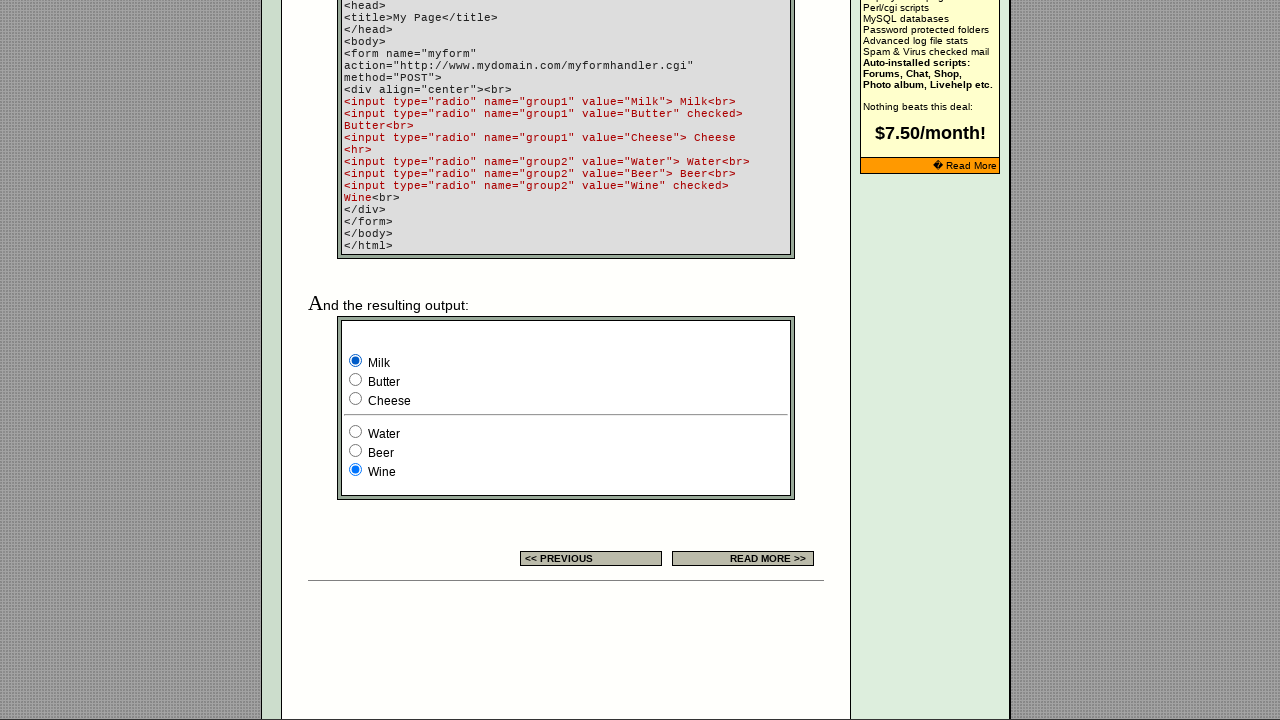